Tests checkbox functionality by clicking all unchecked checkboxes to select them

Starting URL: https://qa-practice.netlify.app/checkboxes

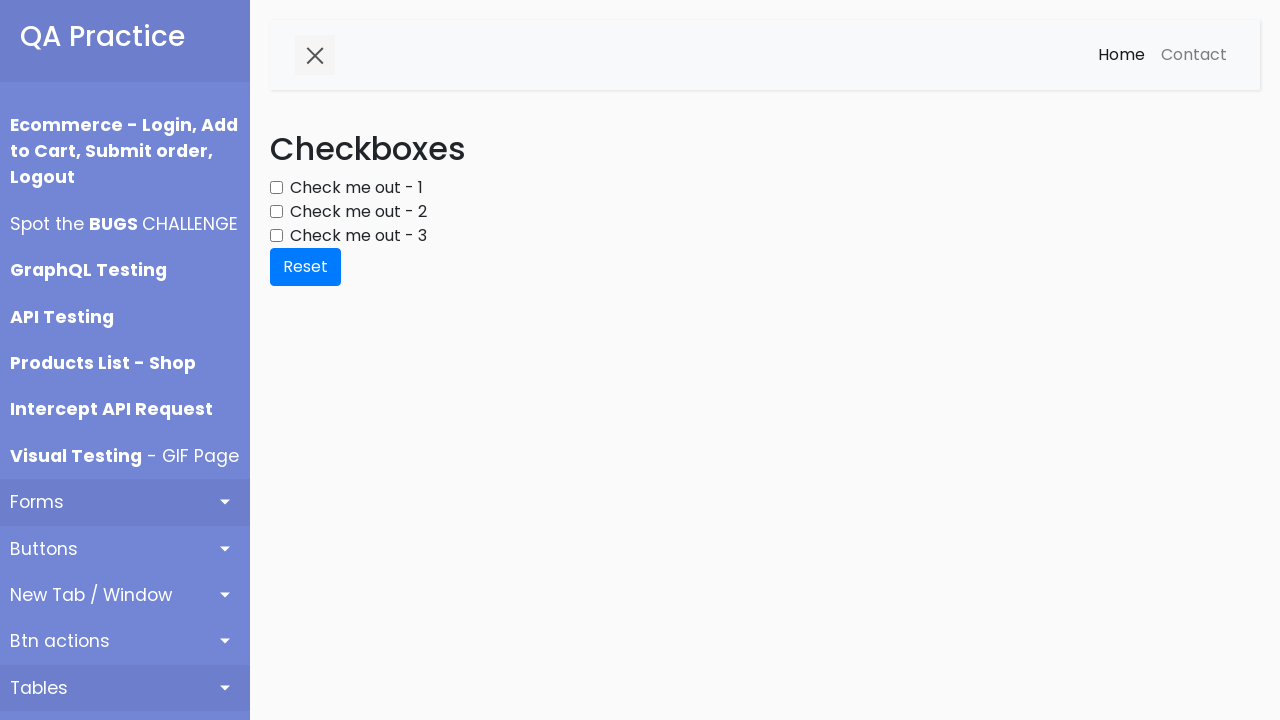

Located all checkboxes on the page
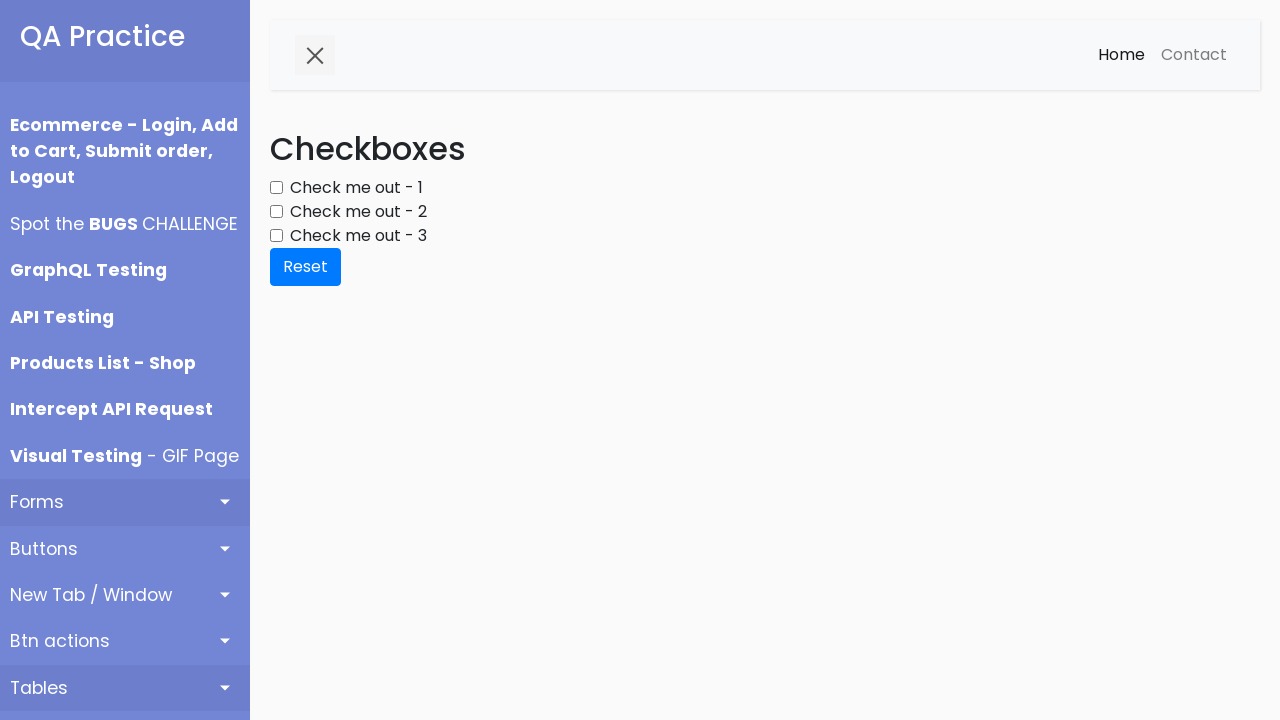

Found 3 checkboxes total
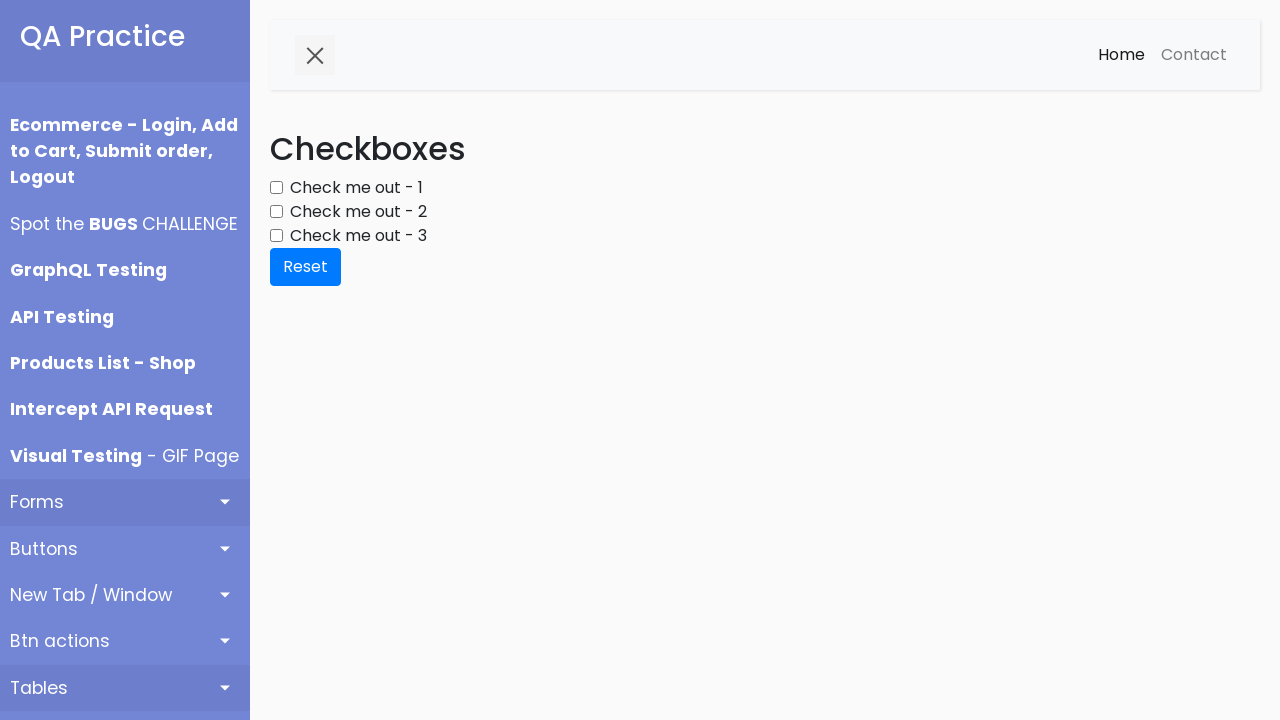

Retrieved checkbox at index 0
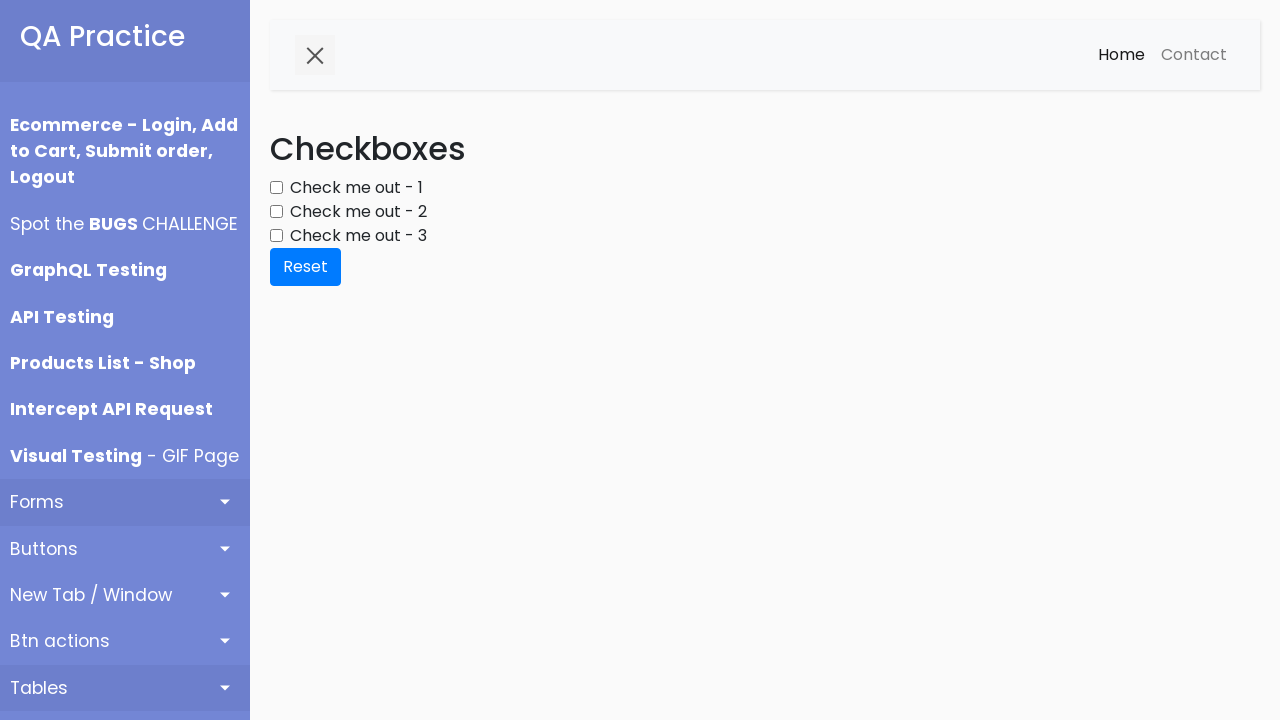

Clicked unchecked checkbox at index 0 to select it at (276, 188) on div.form-group input[type='checkbox'] >> nth=0
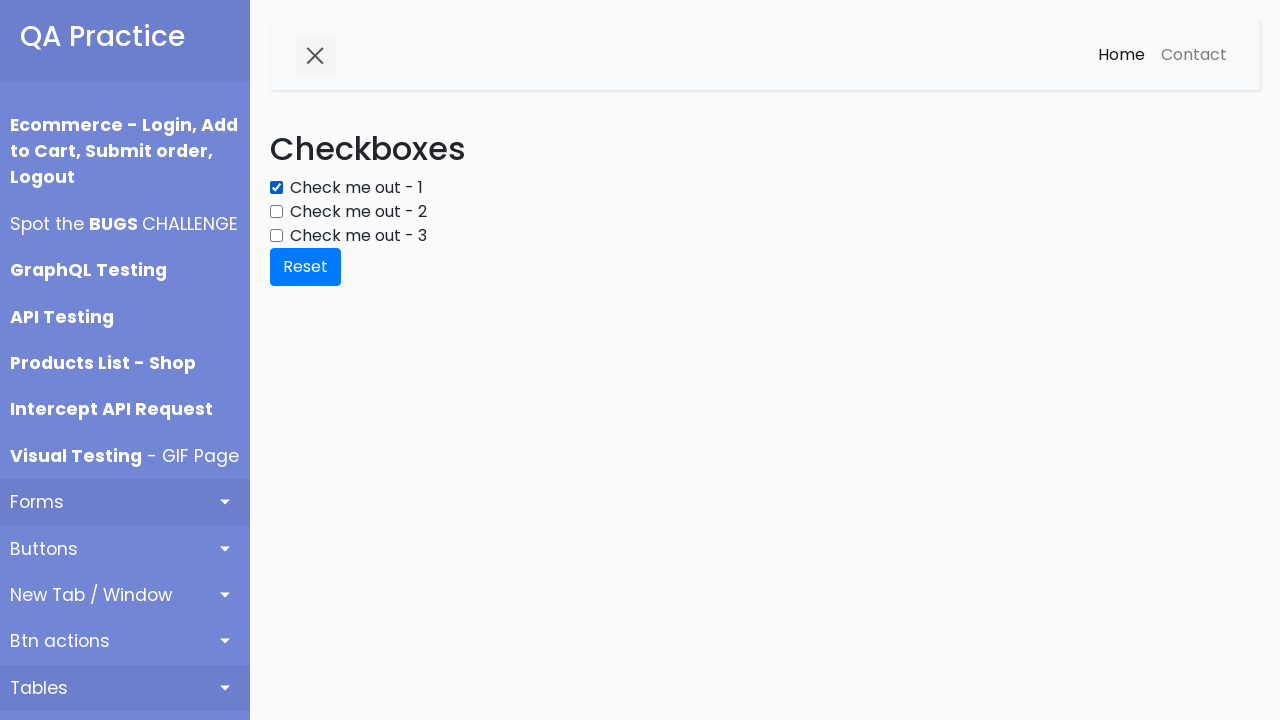

Retrieved checkbox at index 1
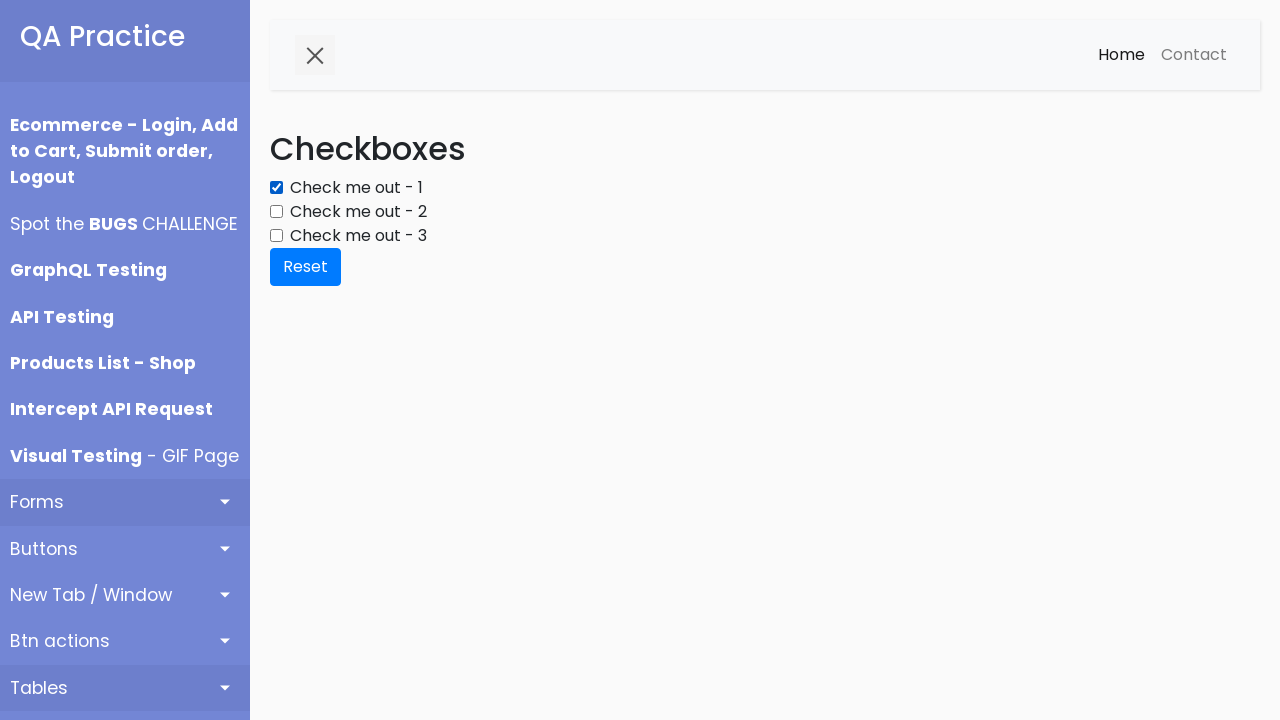

Clicked unchecked checkbox at index 1 to select it at (276, 212) on div.form-group input[type='checkbox'] >> nth=1
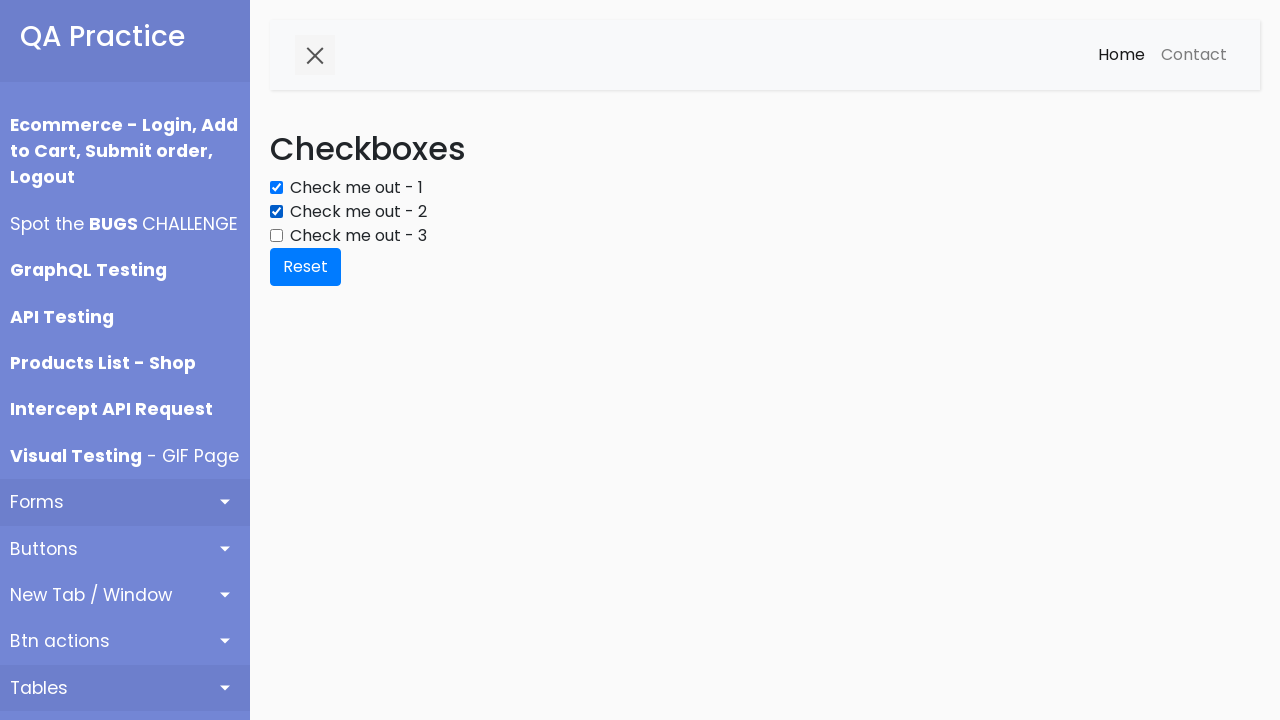

Retrieved checkbox at index 2
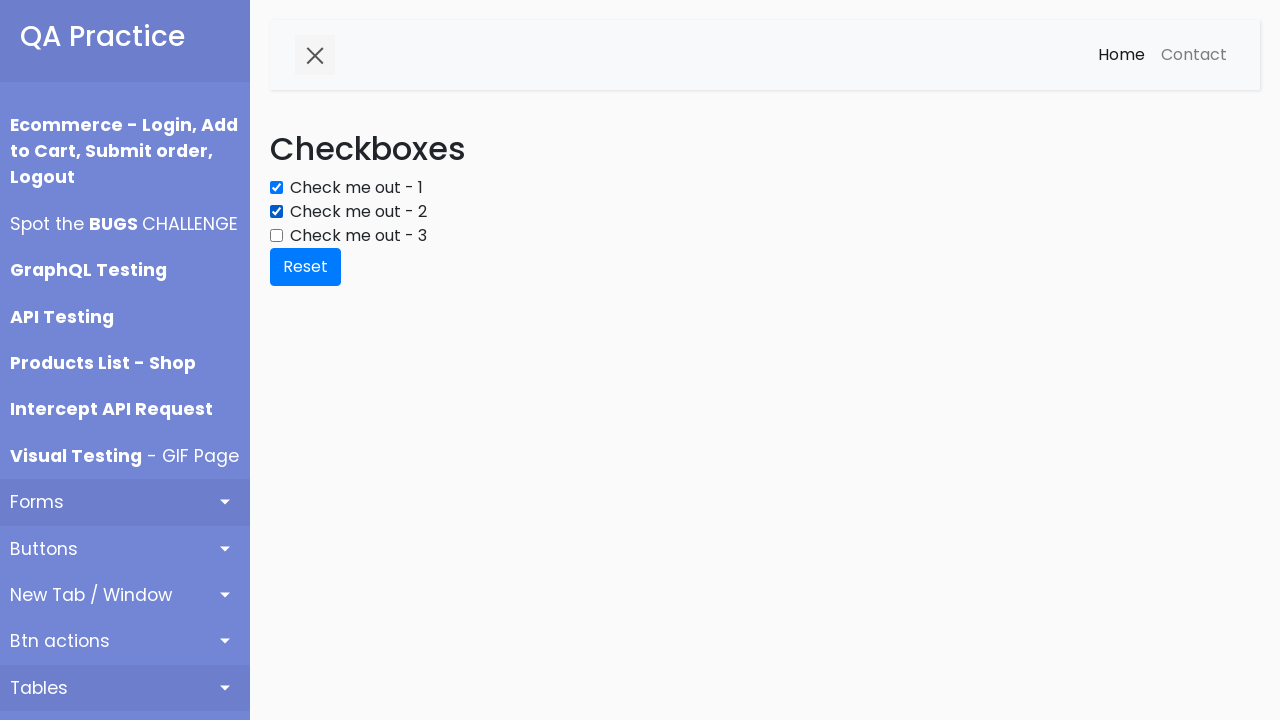

Clicked unchecked checkbox at index 2 to select it at (276, 236) on div.form-group input[type='checkbox'] >> nth=2
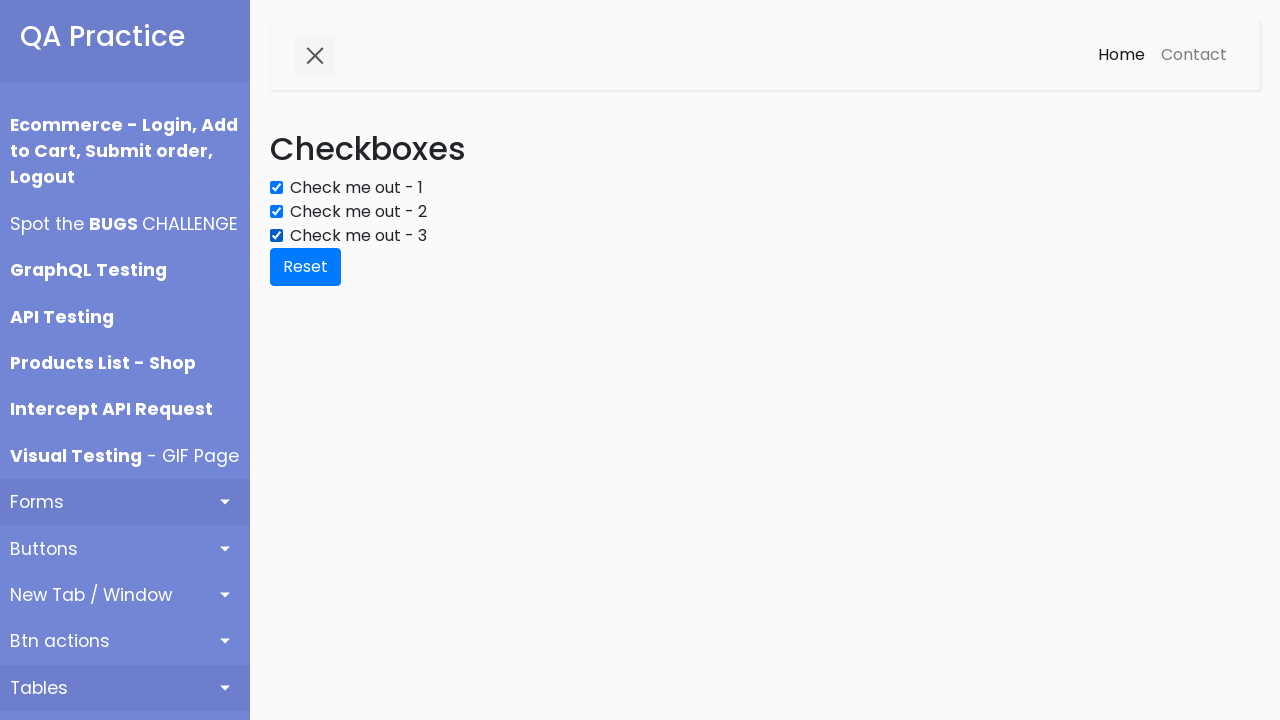

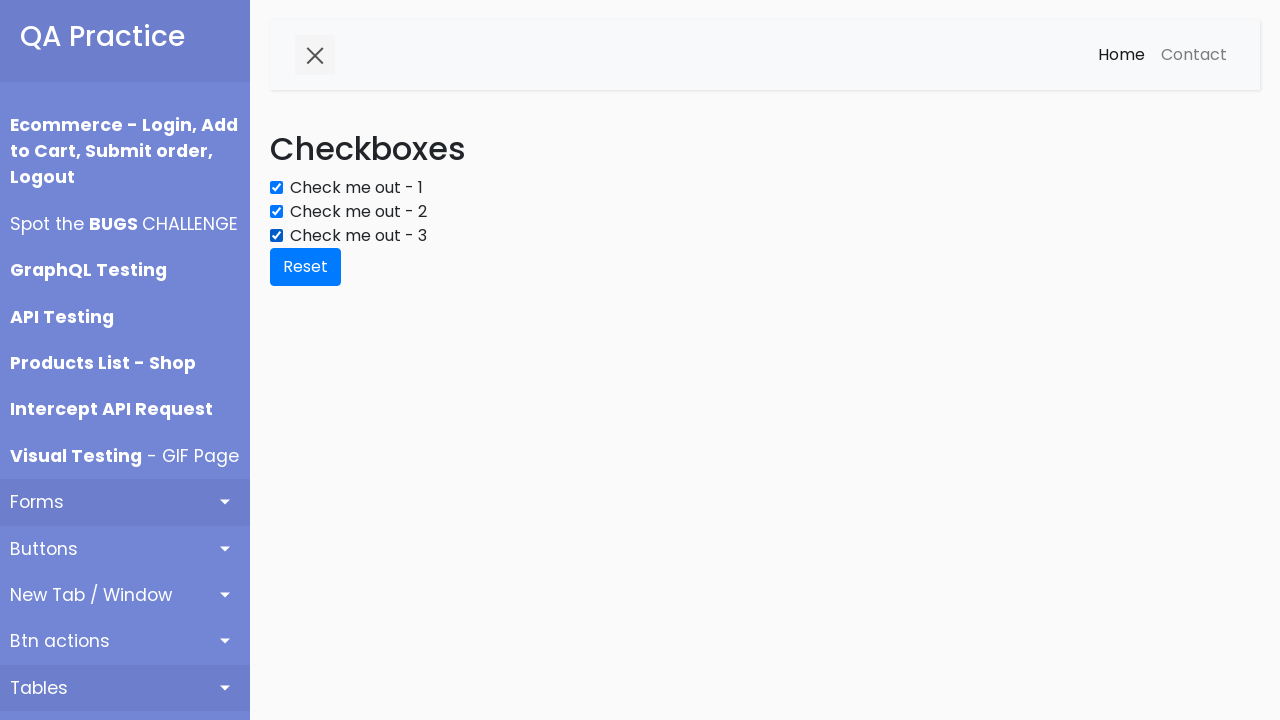